Tests a registration form by filling in first name, last name, and city fields, then submitting and verifying the success message.

Starting URL: http://suninjuly.github.io/registration1.html

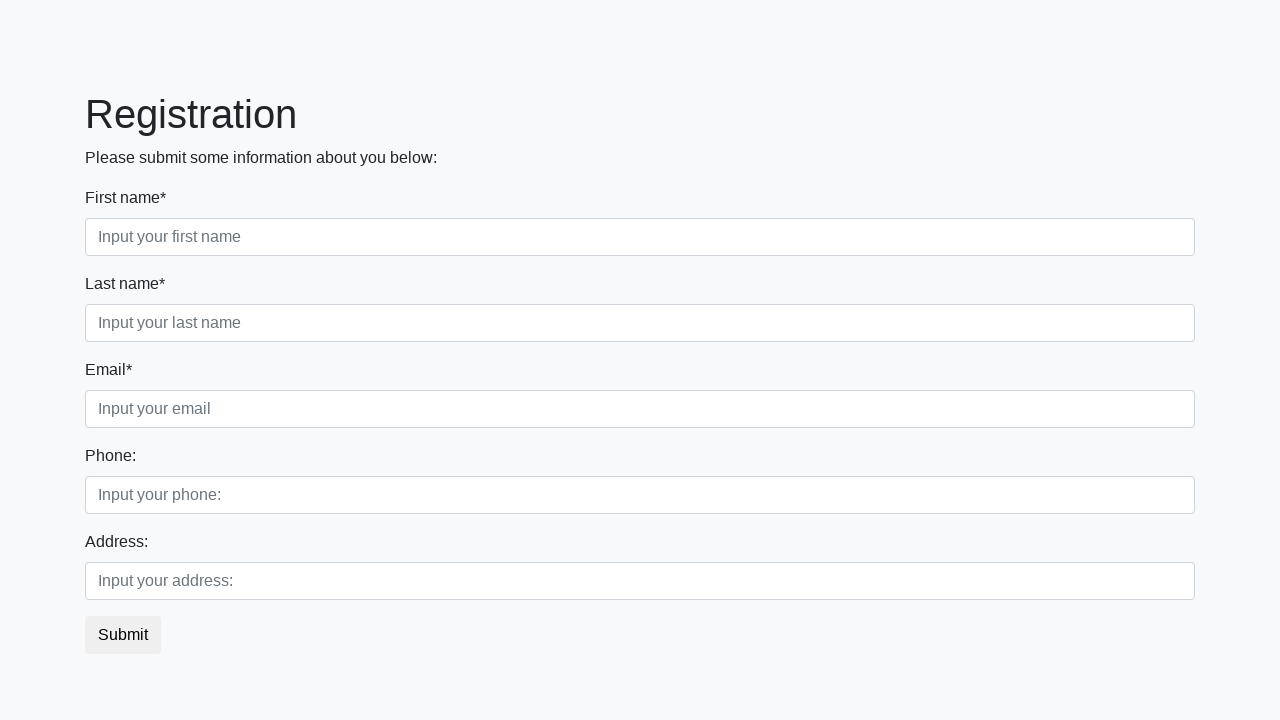

Navigated to registration form page
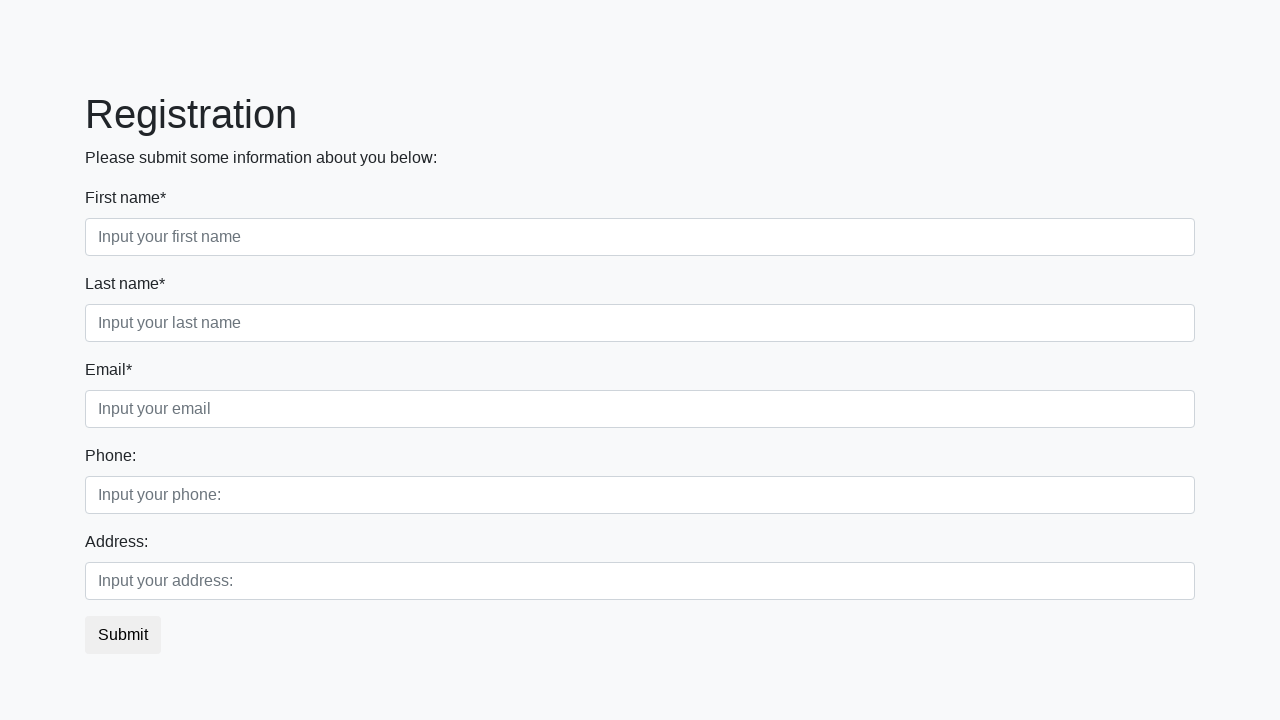

Filled first name field with 'Ivan' on input.form-control.first[required]
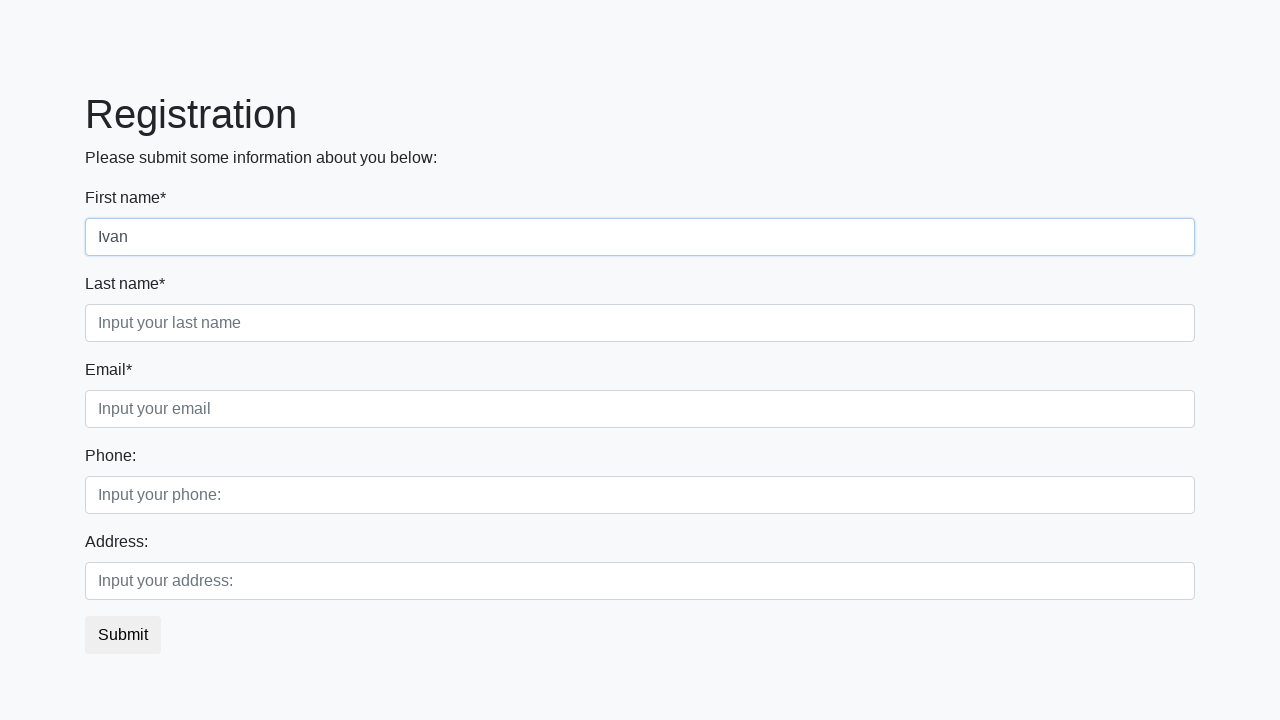

Filled last name field with 'Petrov' on input.form-control.second[required]
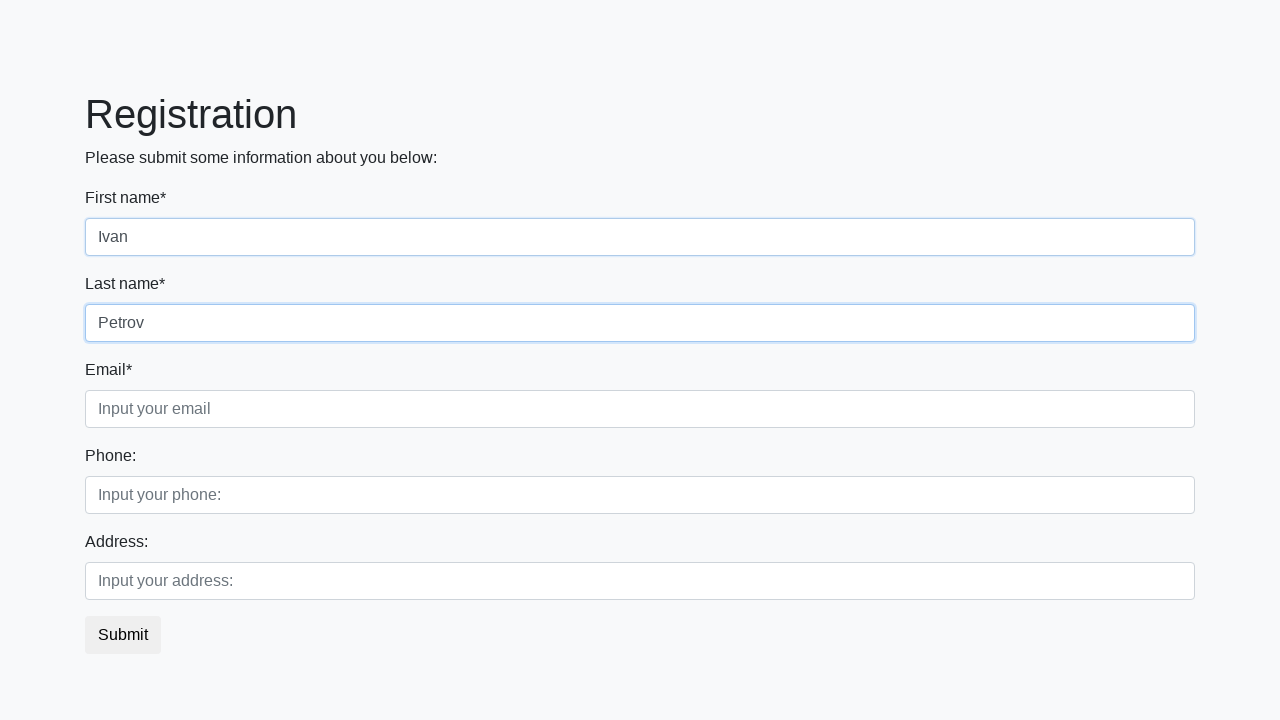

Filled city field with 'Smolensk' on input.form-control.third[required]
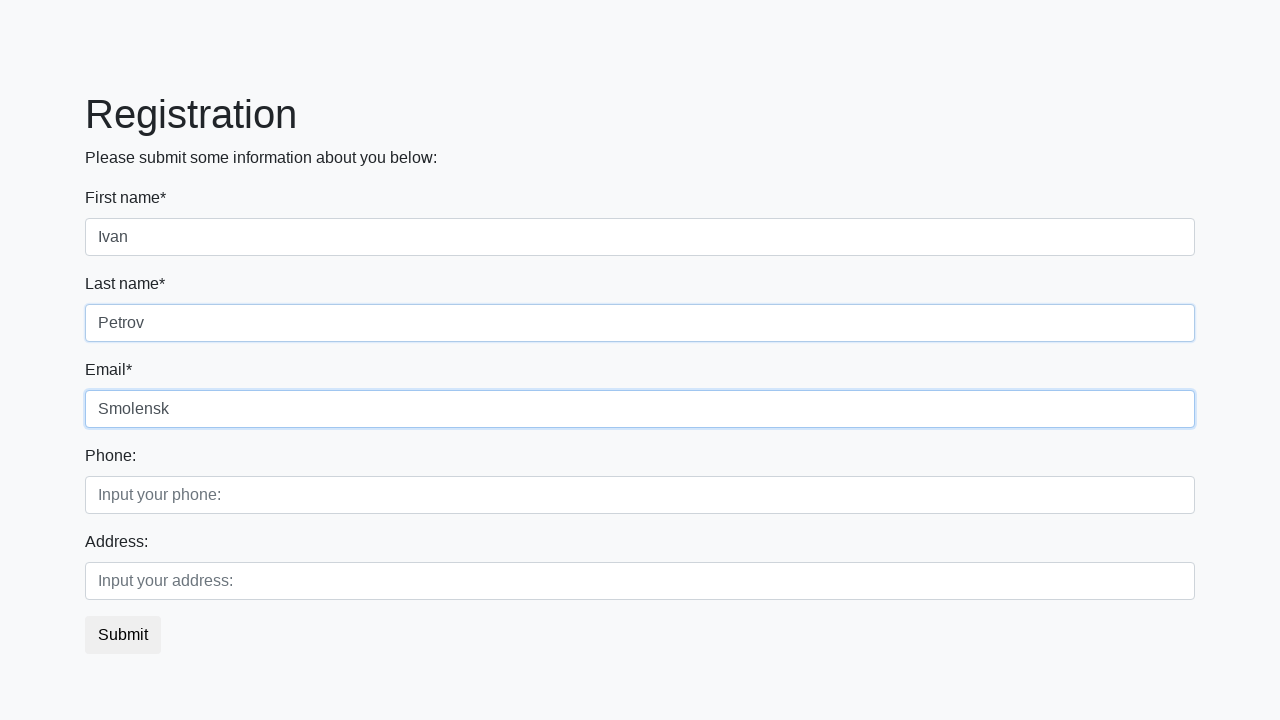

Clicked submit button to register at (123, 635) on button.btn
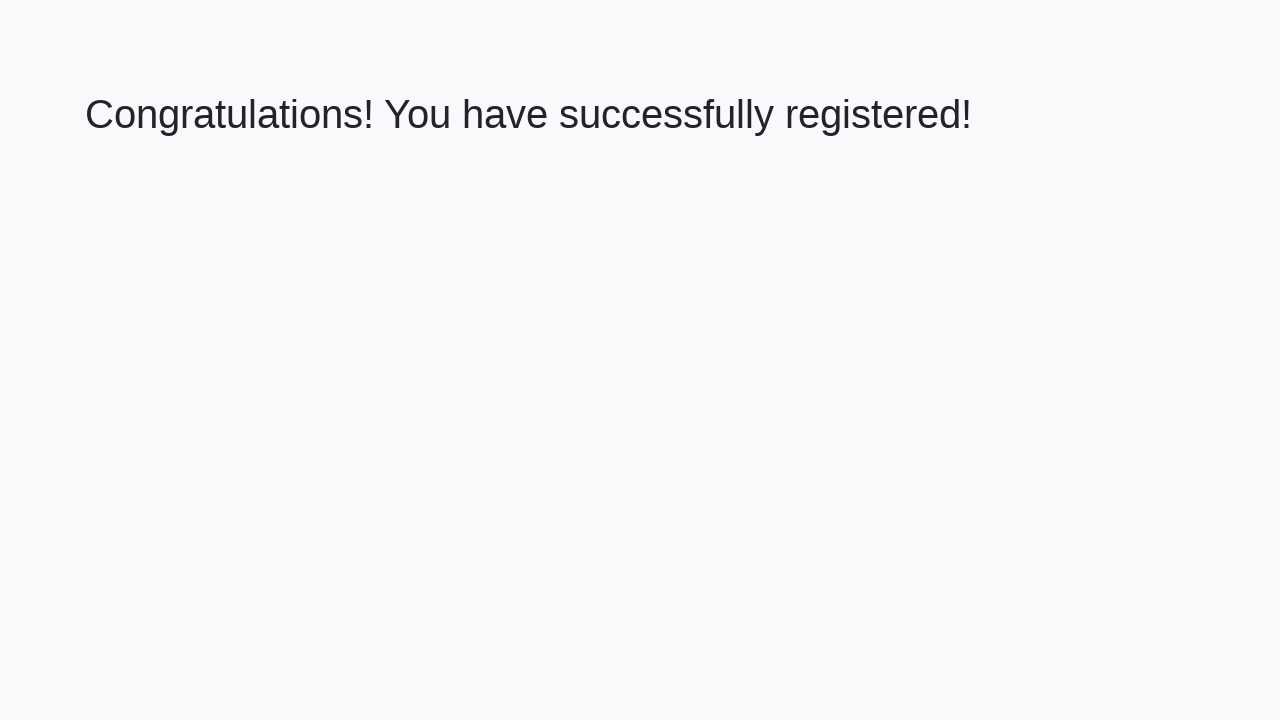

Success message appeared with h1 heading
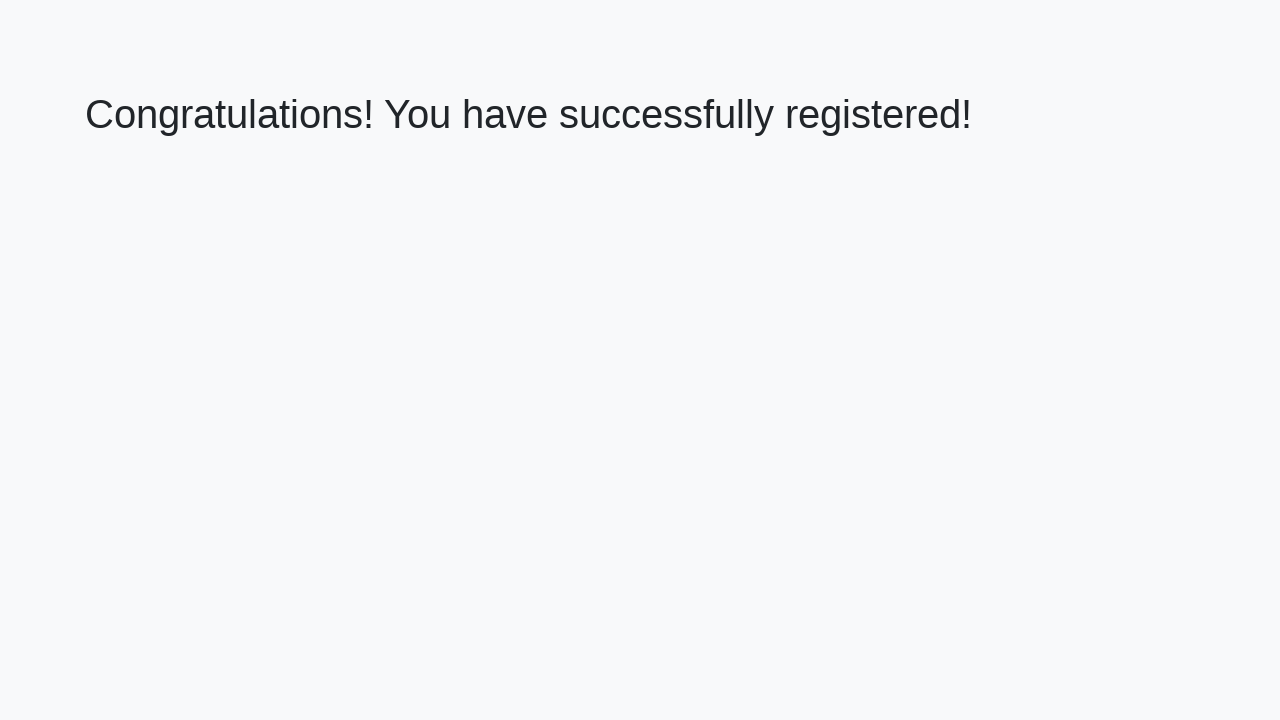

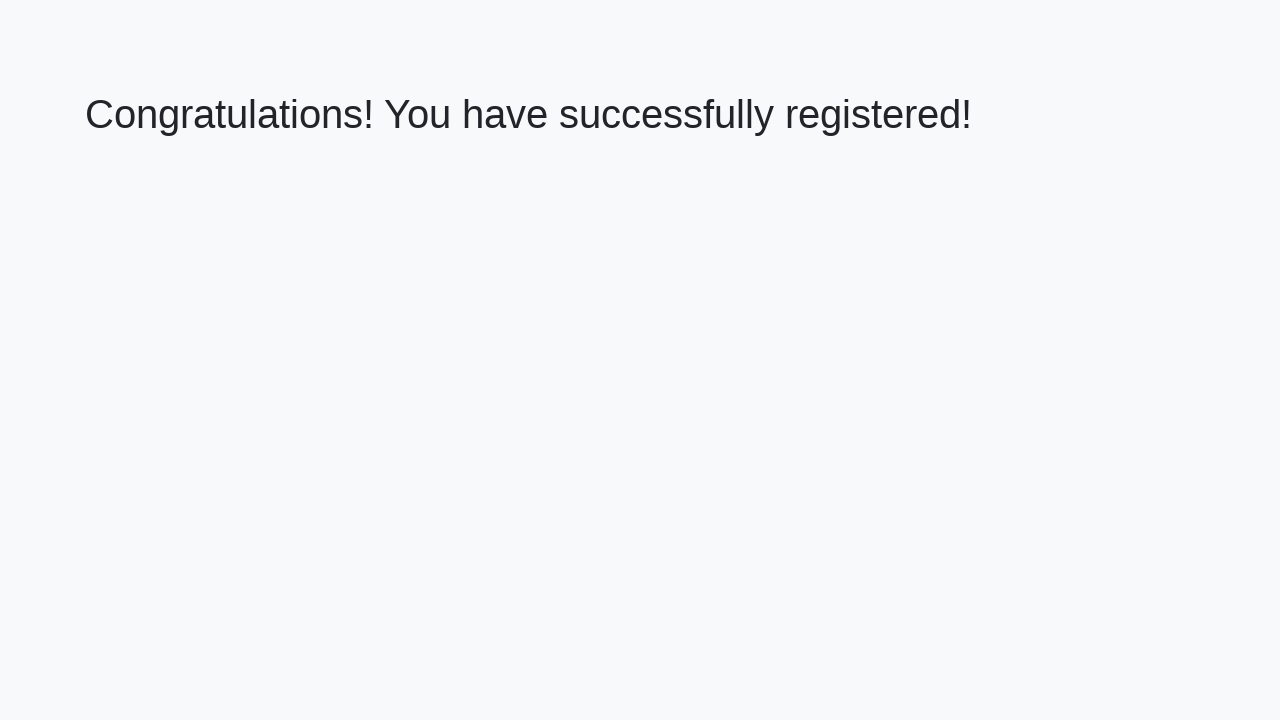